Tests the DemoQA text box form by clicking on the Text Box section, filling out the form fields (full name, email, current address, permanent address), and submitting the form to verify the output is displayed.

Starting URL: https://demoqa.com/elements

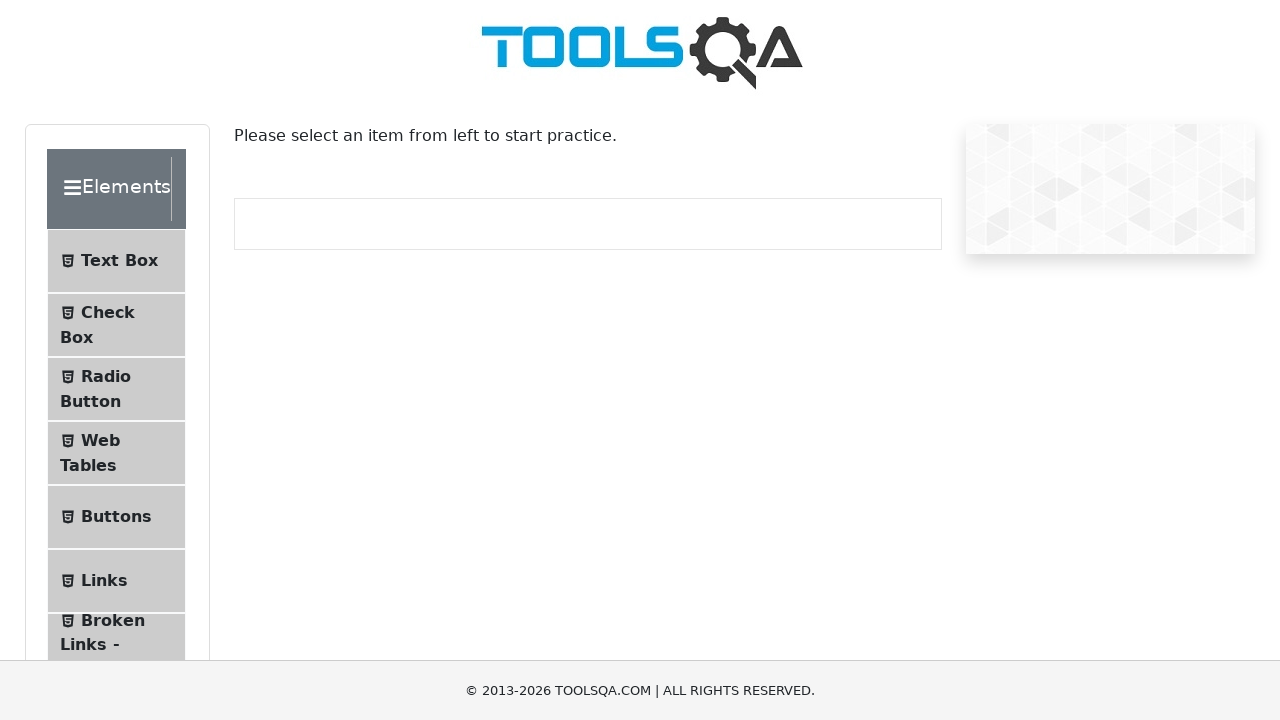

Waited for Text Box menu item to be visible
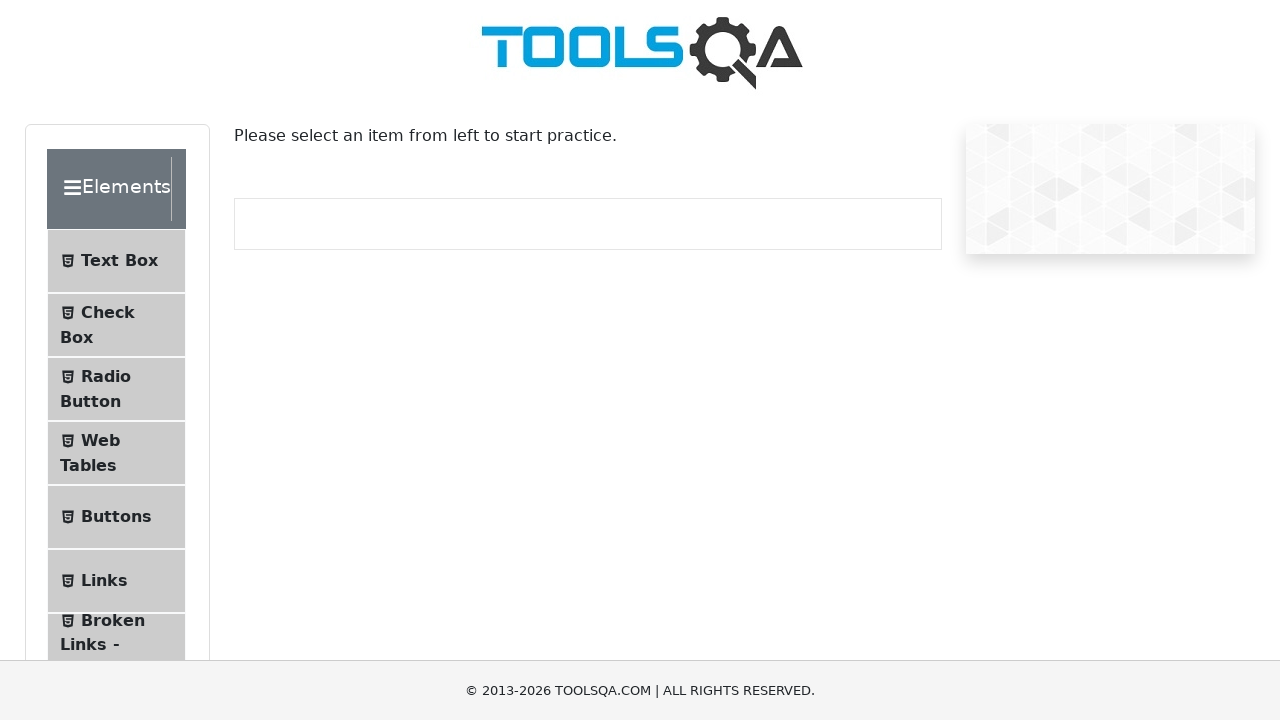

Clicked on Text Box section in the left menu at (119, 261) on xpath=//span[text()='Text Box']
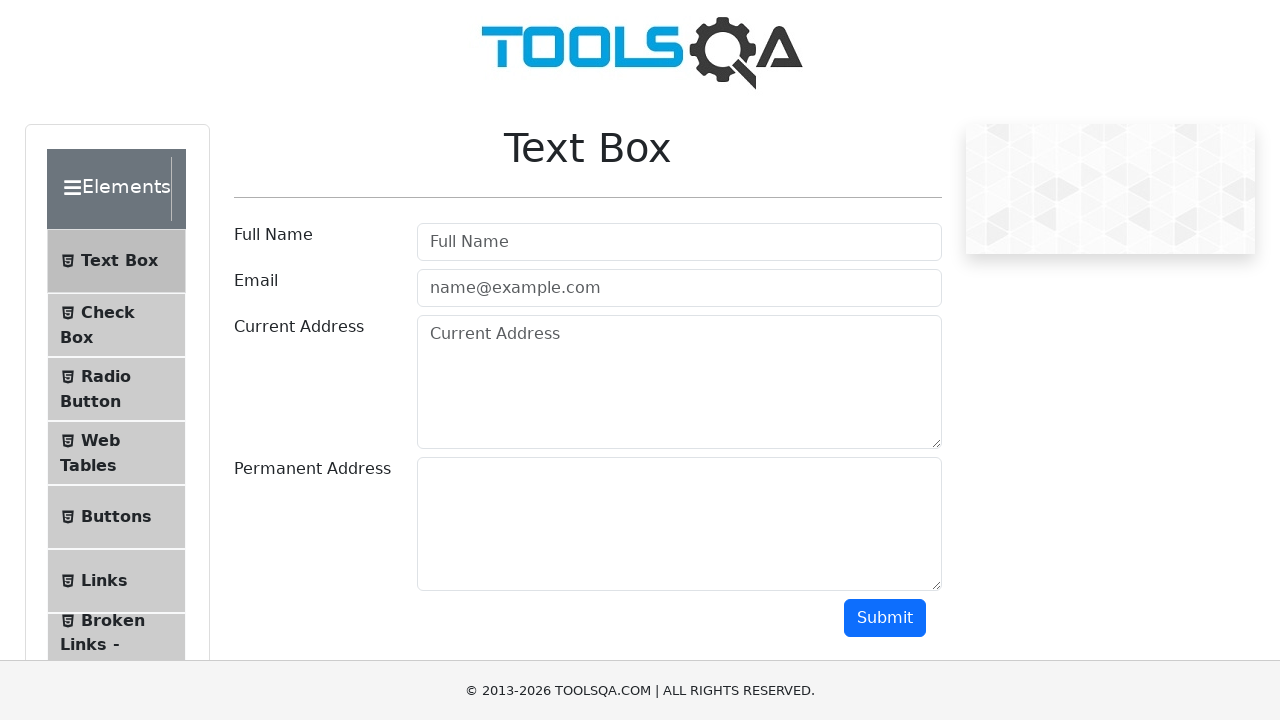

Waited for full name field to be visible
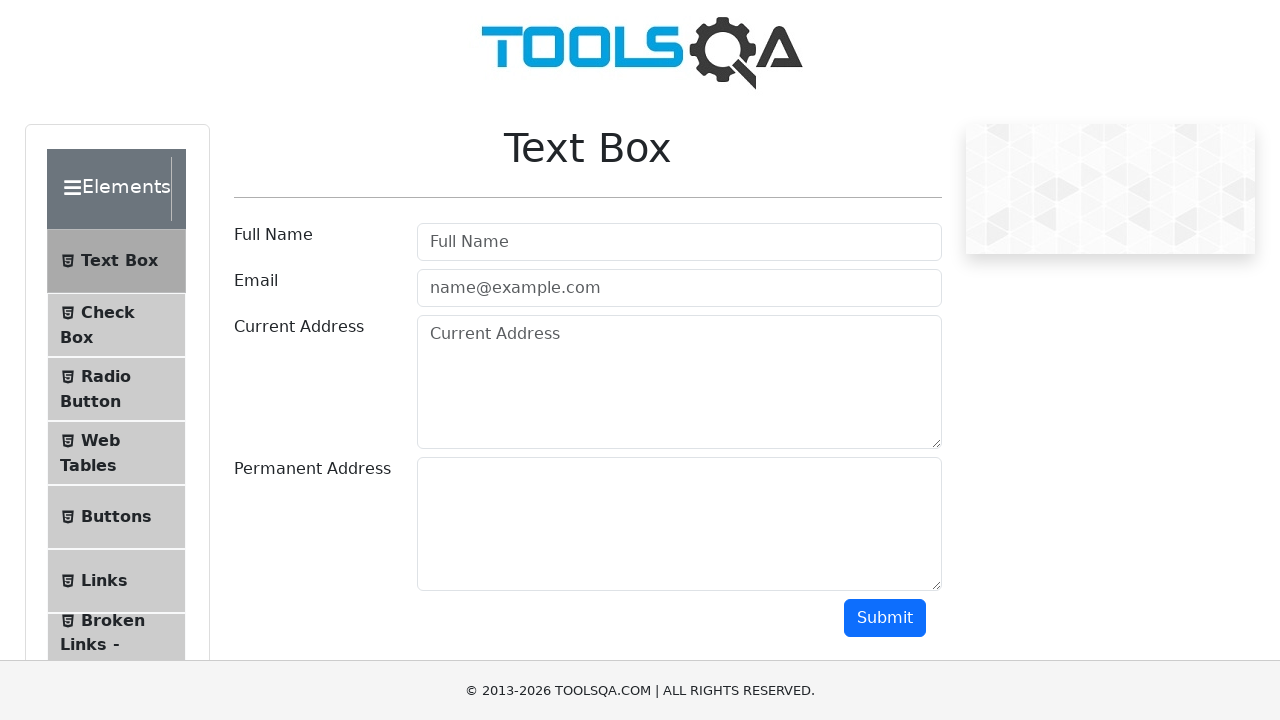

Filled full name field with 'John Doe' on #userName
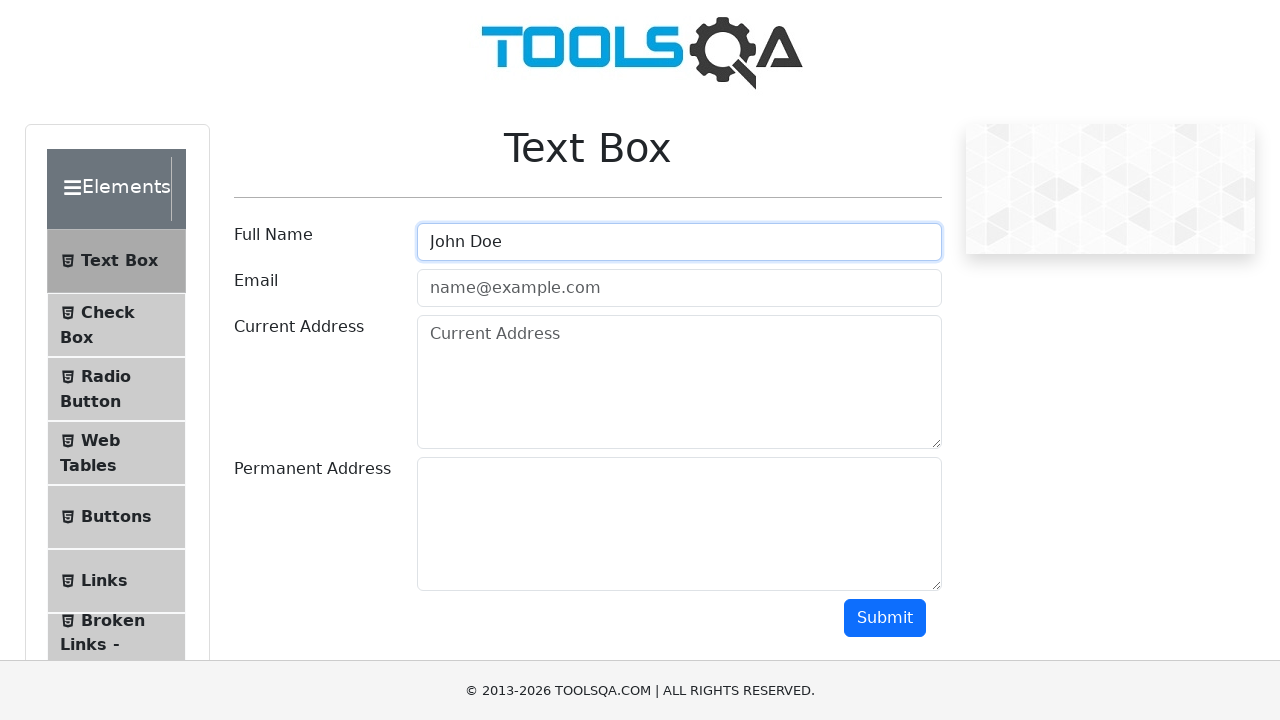

Filled email field with 'john.doe@example.com' on #userEmail
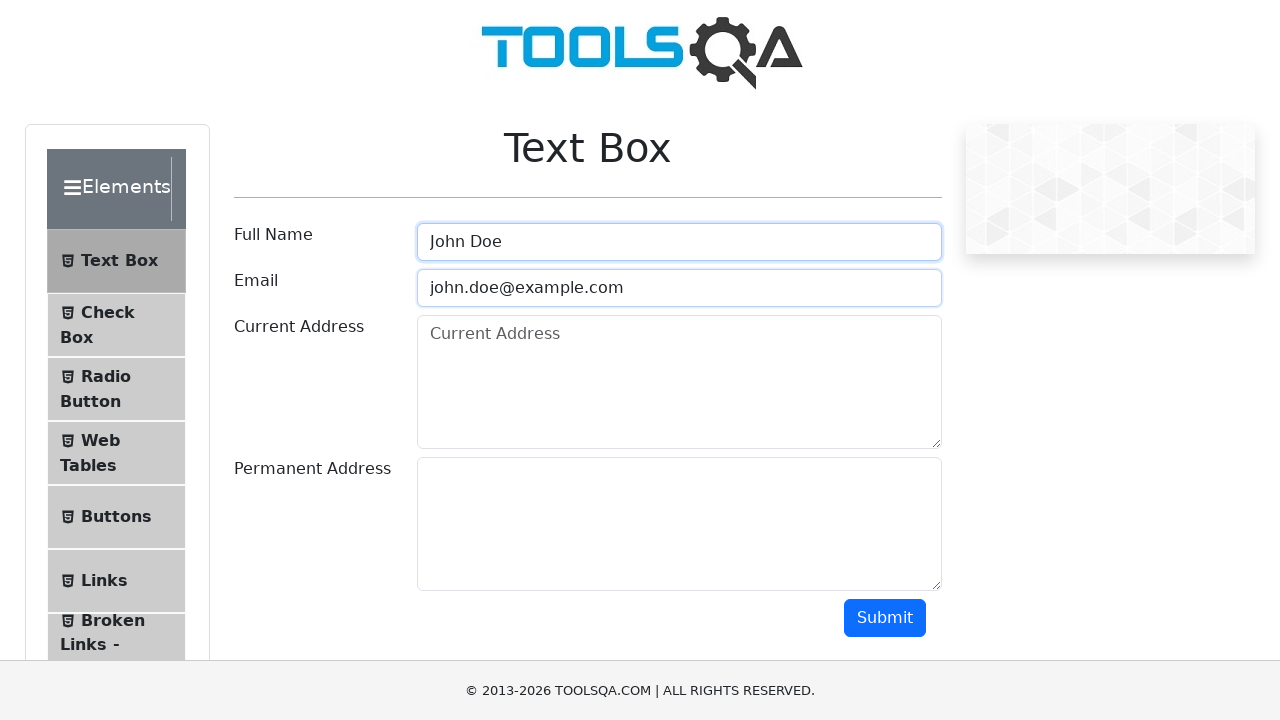

Filled current address field with '123 Main St' on #currentAddress
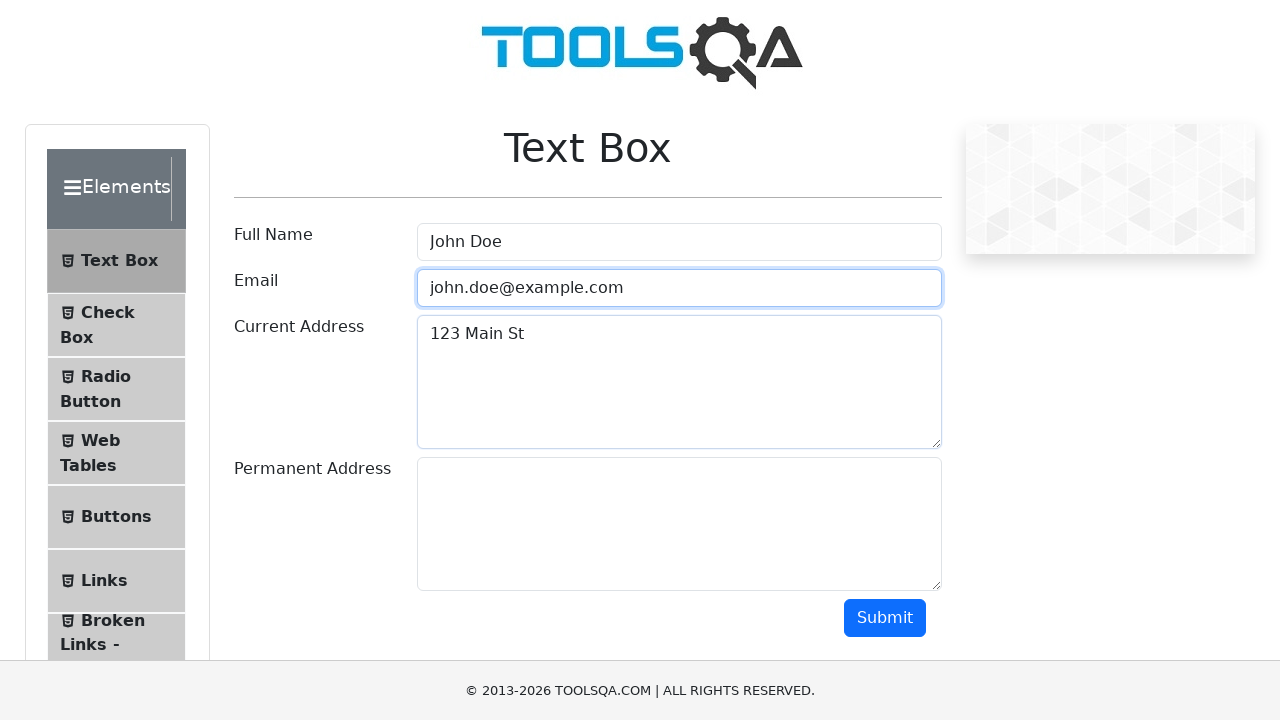

Filled permanent address field with '456 Elm St' on #permanentAddress
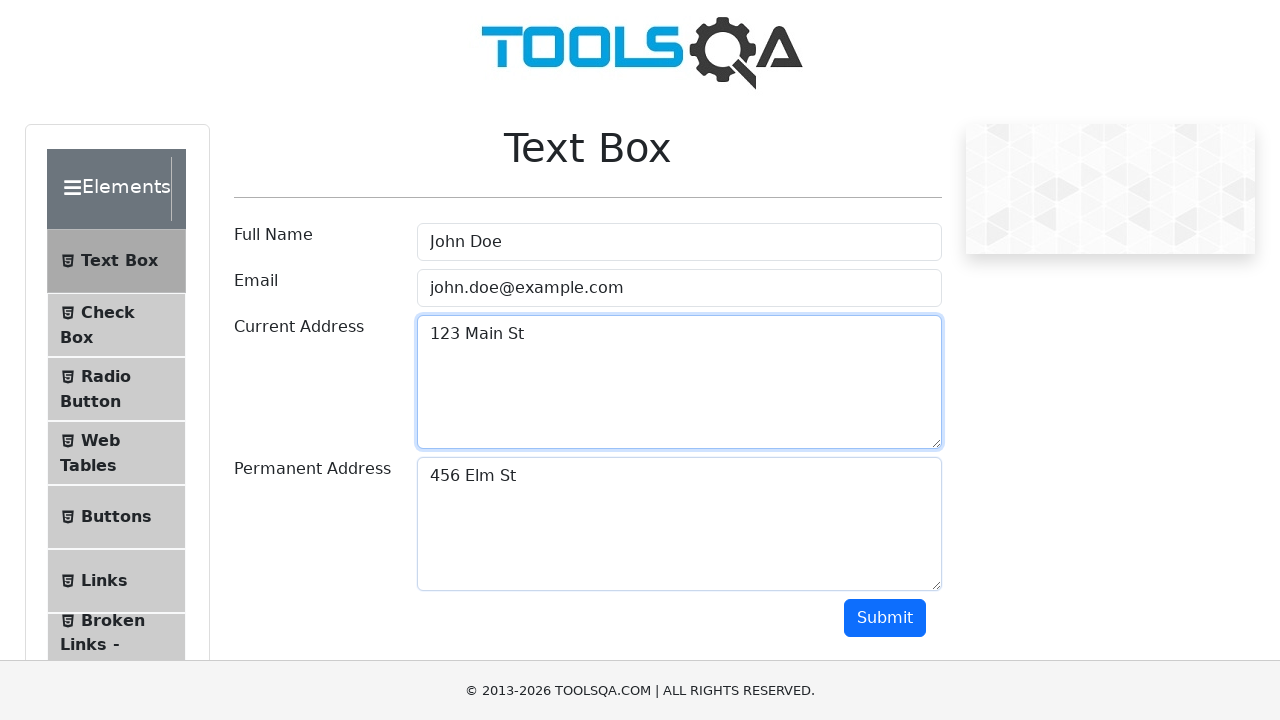

Clicked the submit button to submit the form at (885, 618) on #submit
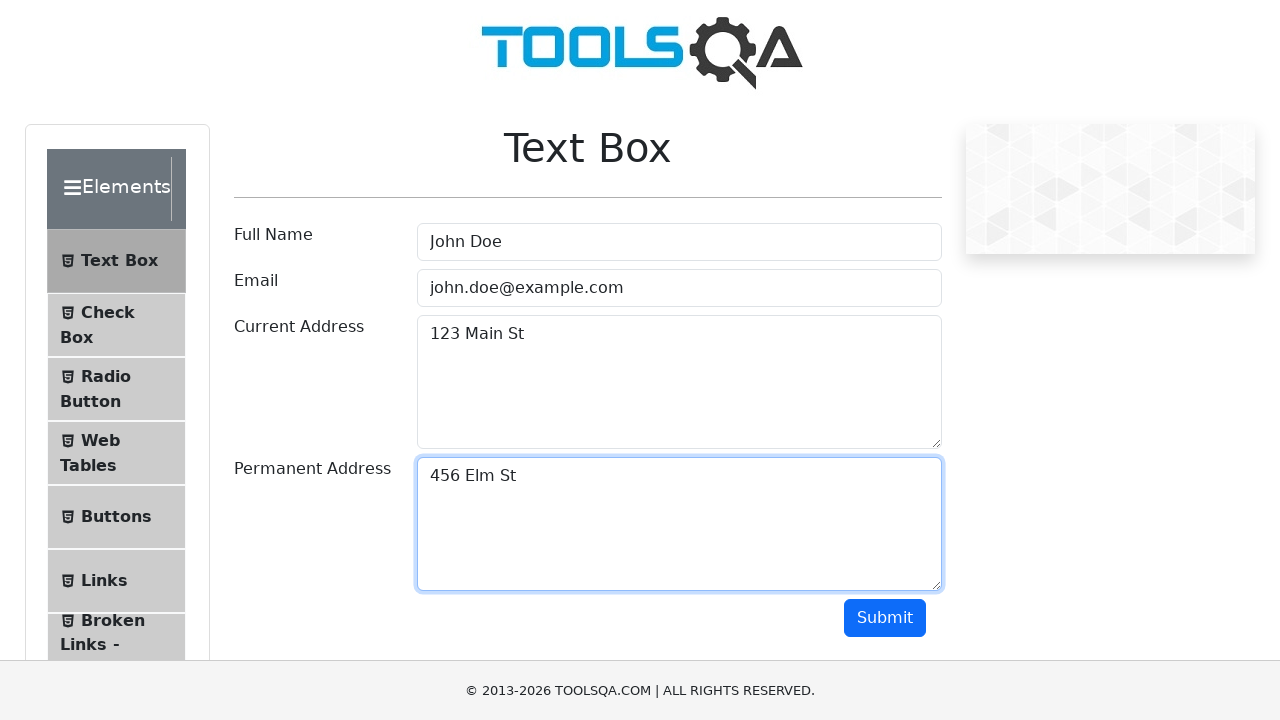

Form submission output is now visible
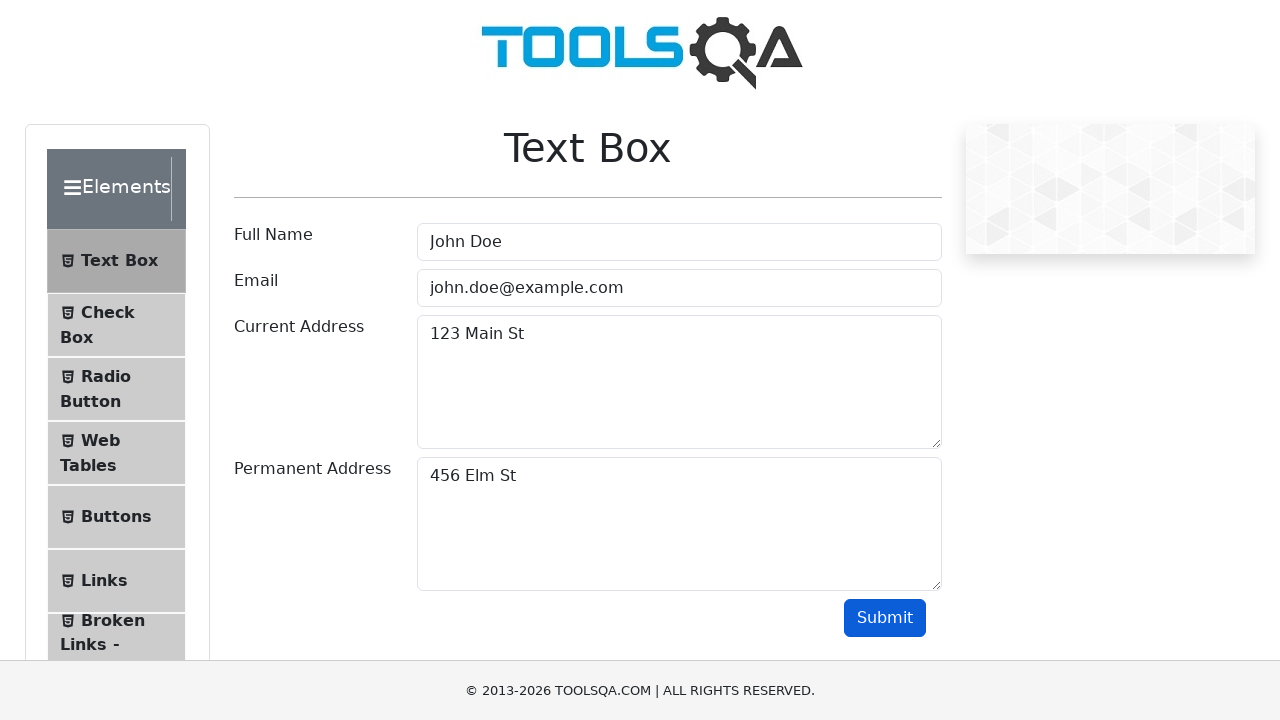

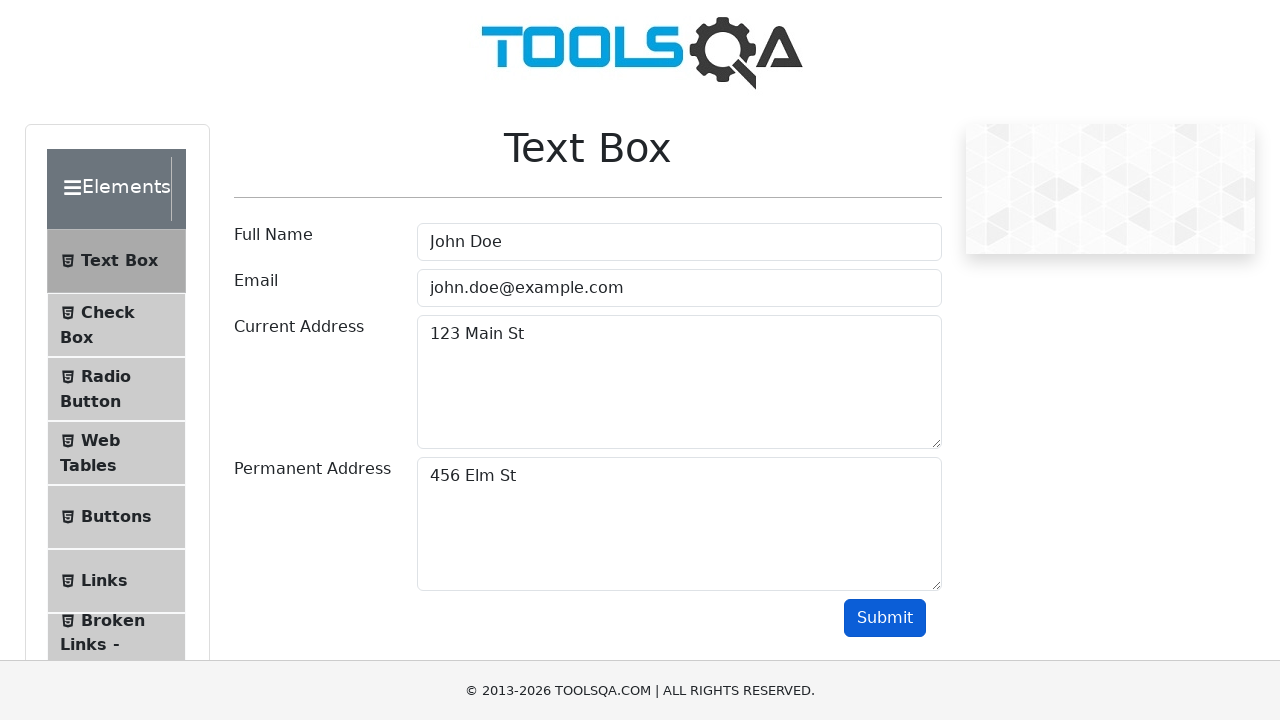